Tests right-click functionality on a button element and verifies the action was performed by checking the displayed message

Starting URL: https://demoqa.com/buttons

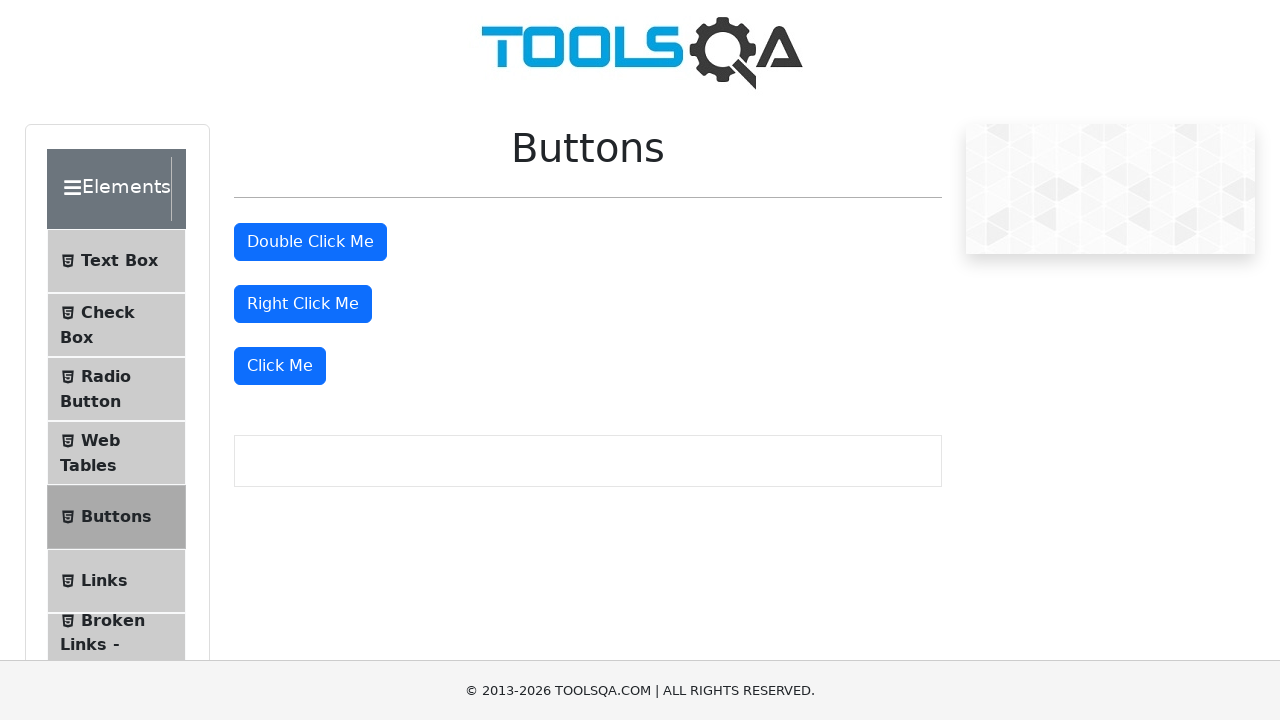

Located the right-click button element
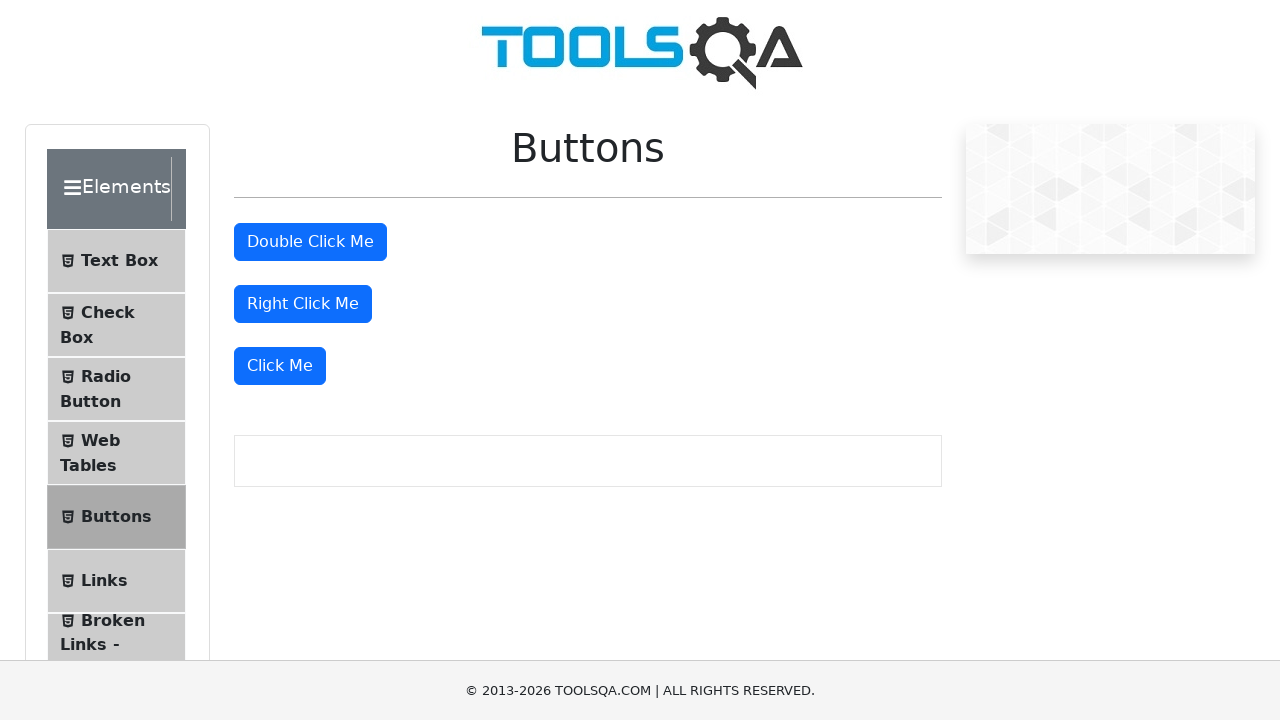

Performed right-click action on the button at (303, 304) on #rightClickBtn
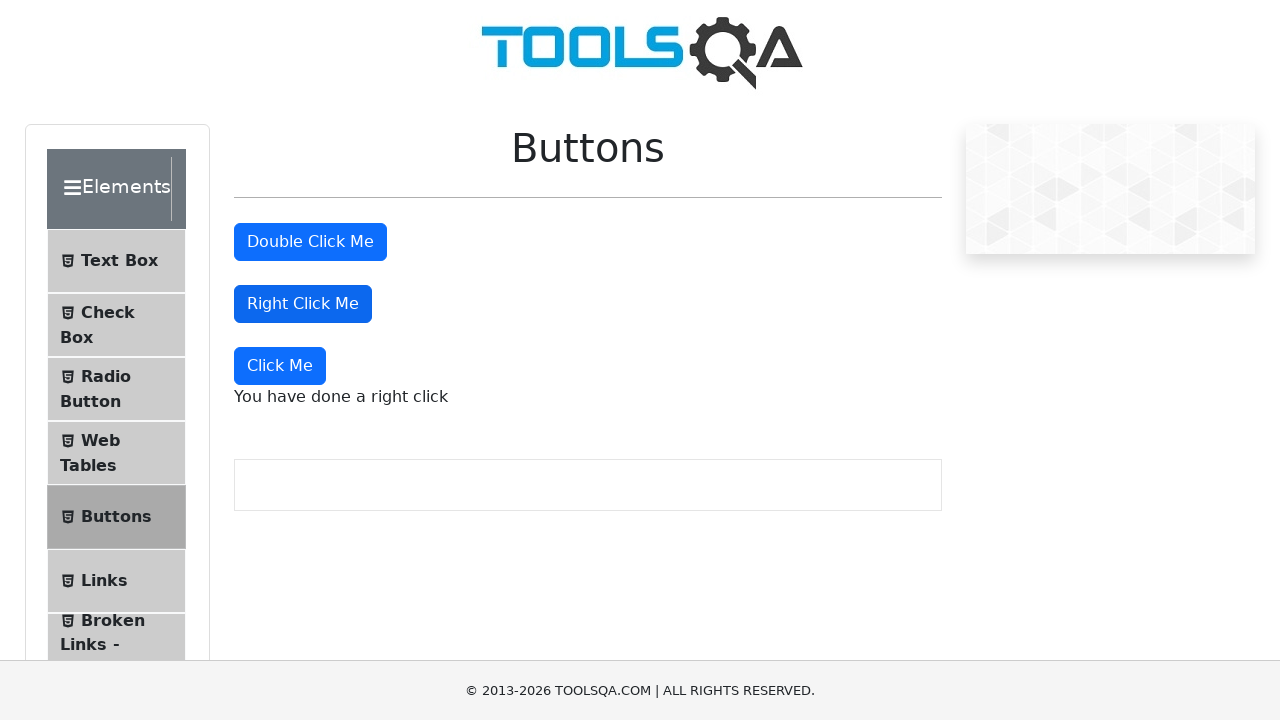

Right-click message appeared on page
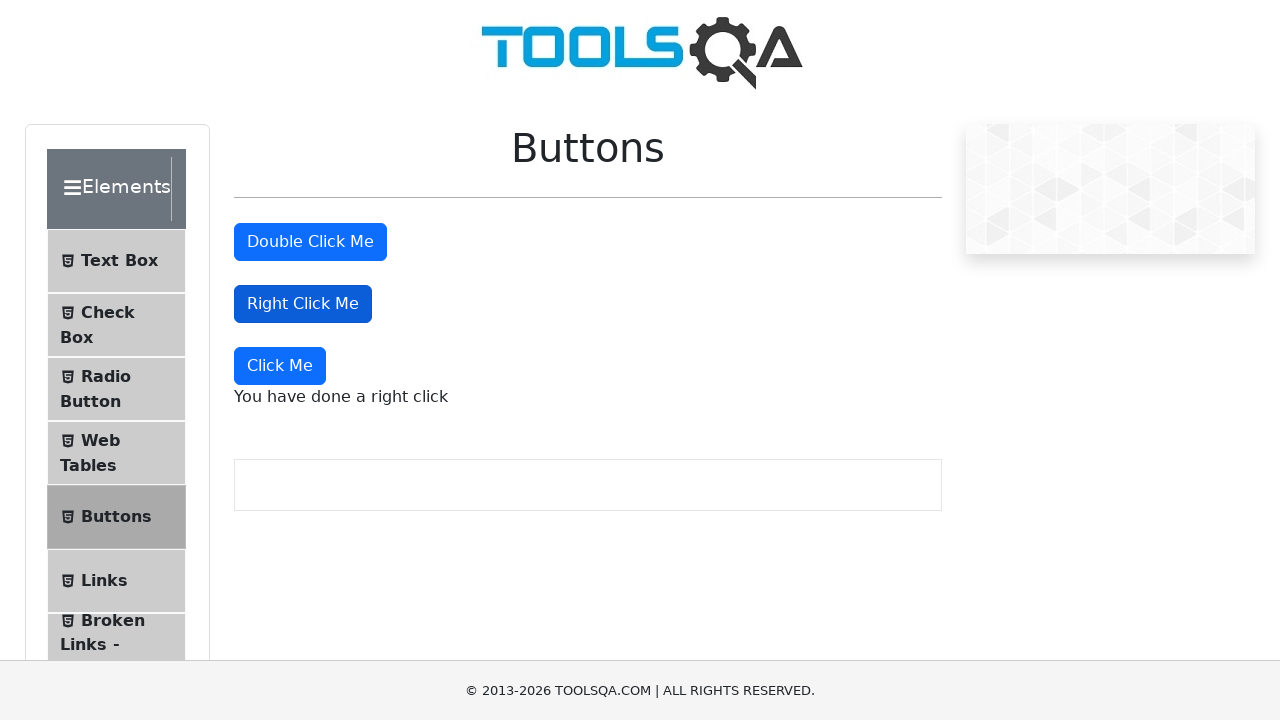

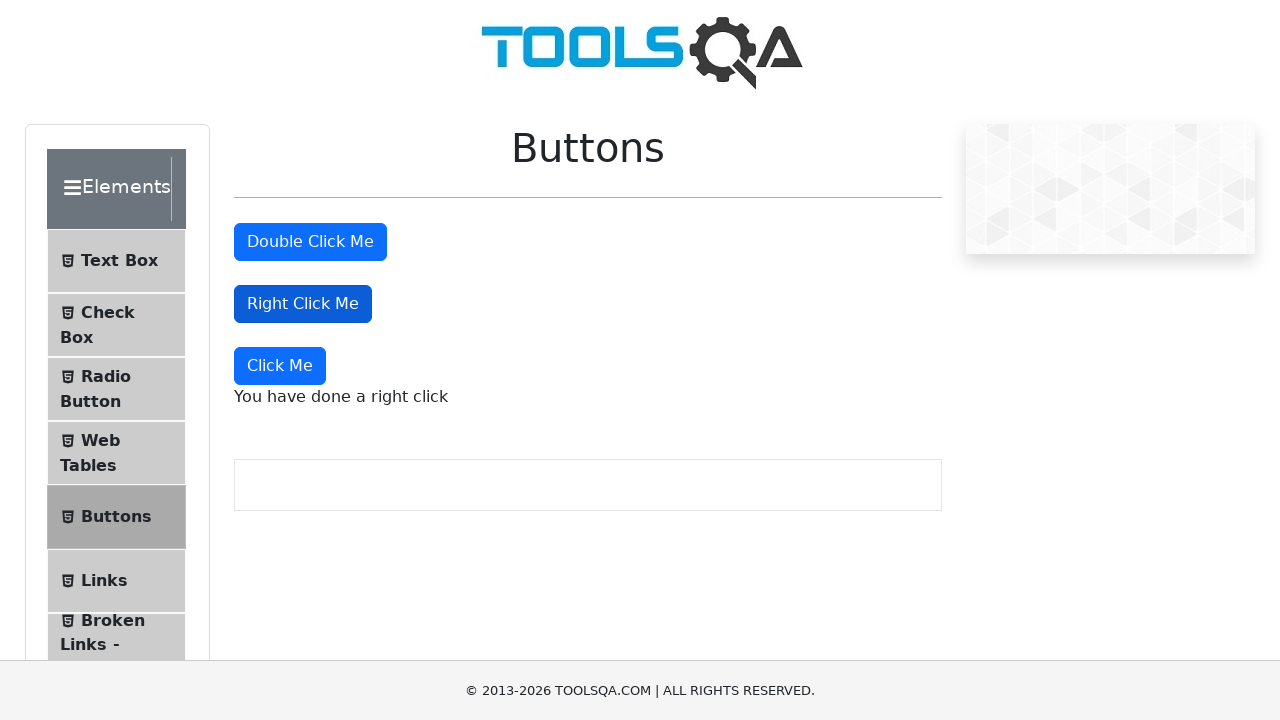